Tests a memory tracking dashboard by toggling various filter checkboxes and scrolling to view statistics table

Starting URL: http://s3.amazonaws.com/co.tulip.cdn/memtracking/index.html

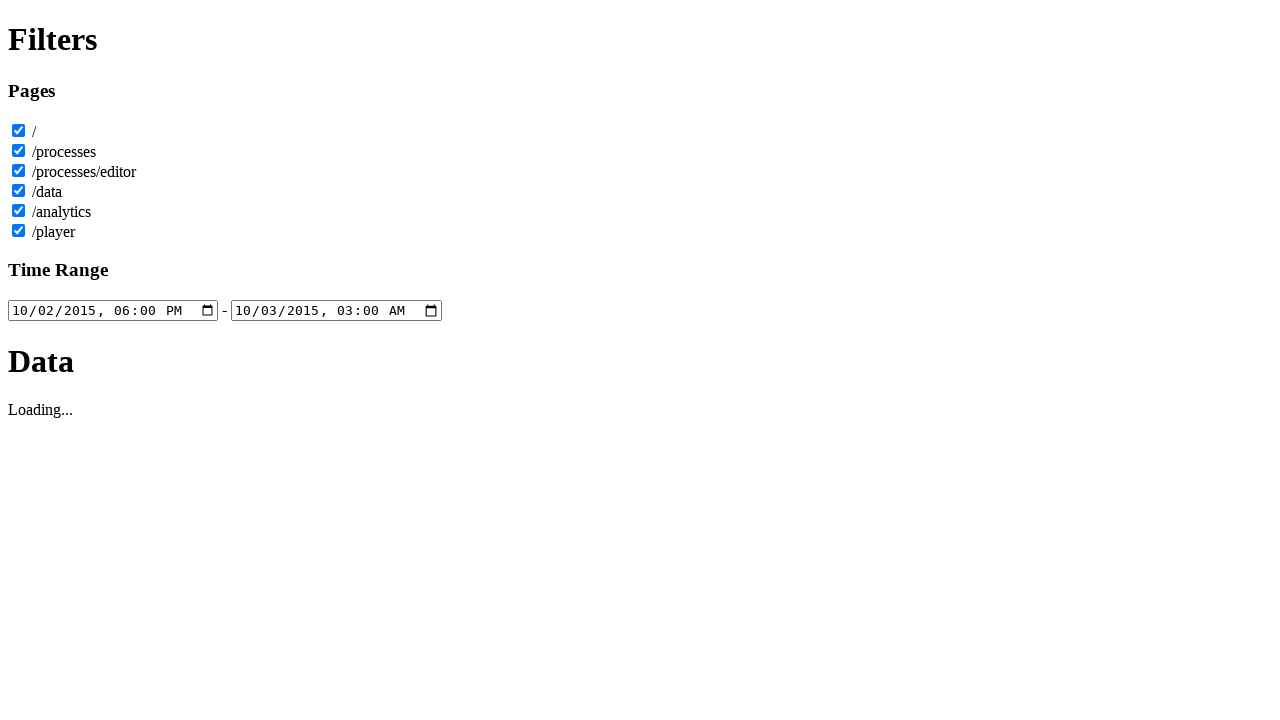

Clicked Home page filter checkbox at (18, 130) on #filterPageHome
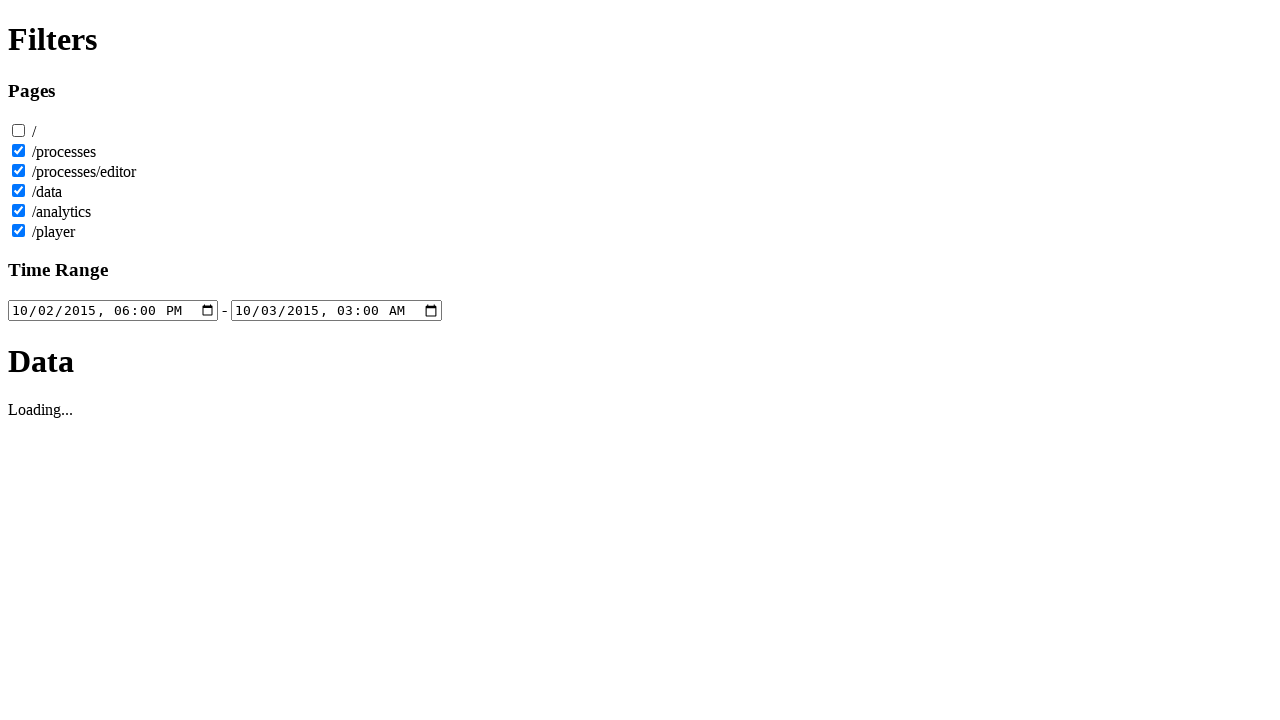

Clicked Data page filter checkbox at (18, 190) on #filterPageData
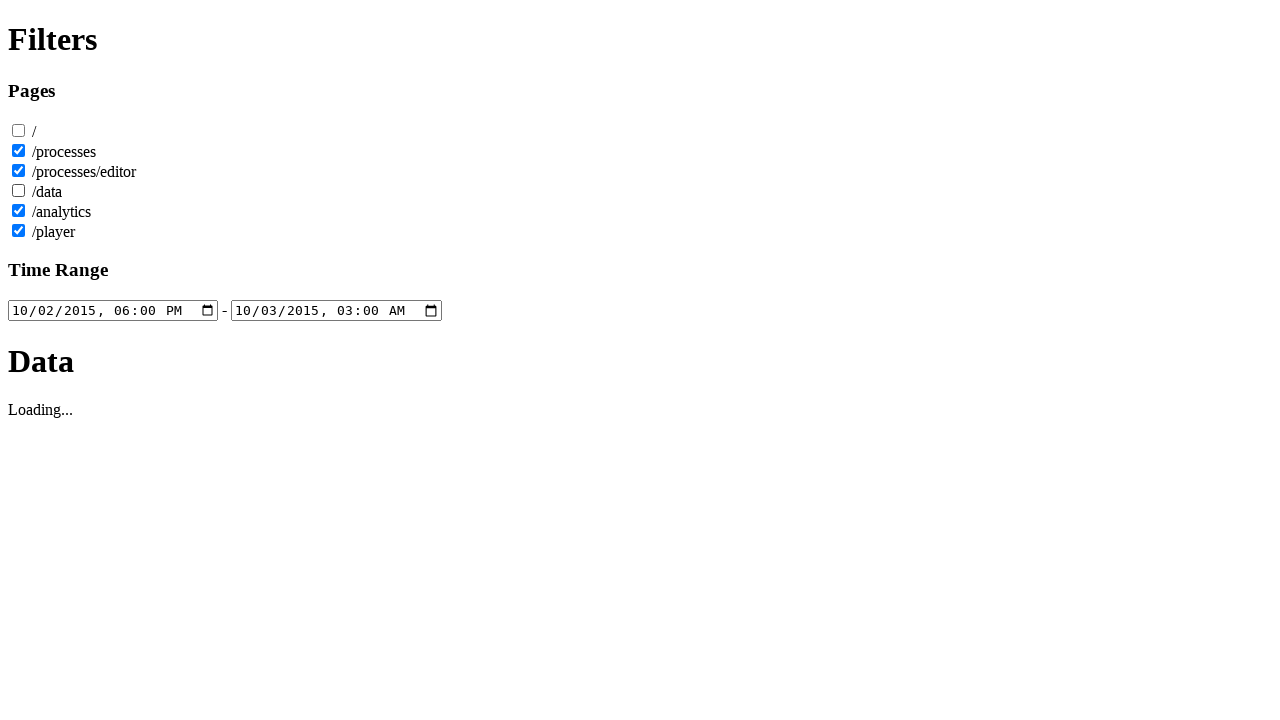

Clicked Analytics page filter checkbox at (18, 210) on #filterPageAnalytics
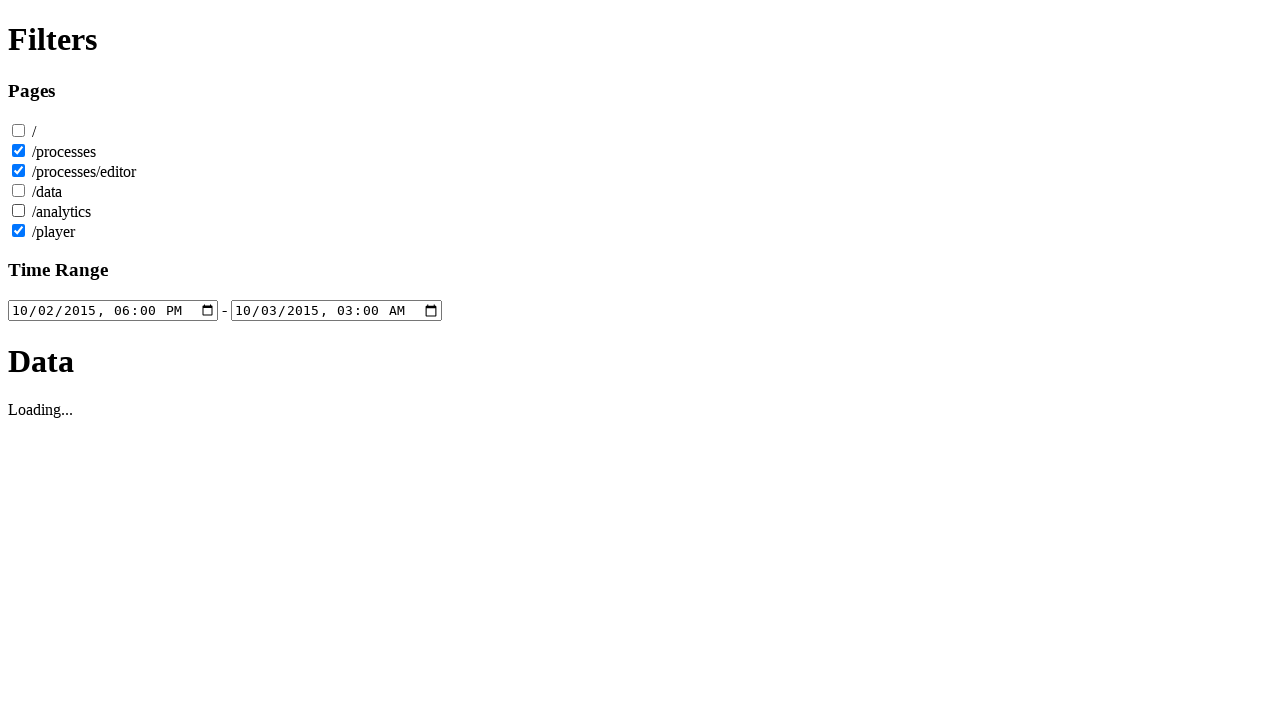

Clicked Player page filter checkbox at (18, 230) on #filterPagePlayer
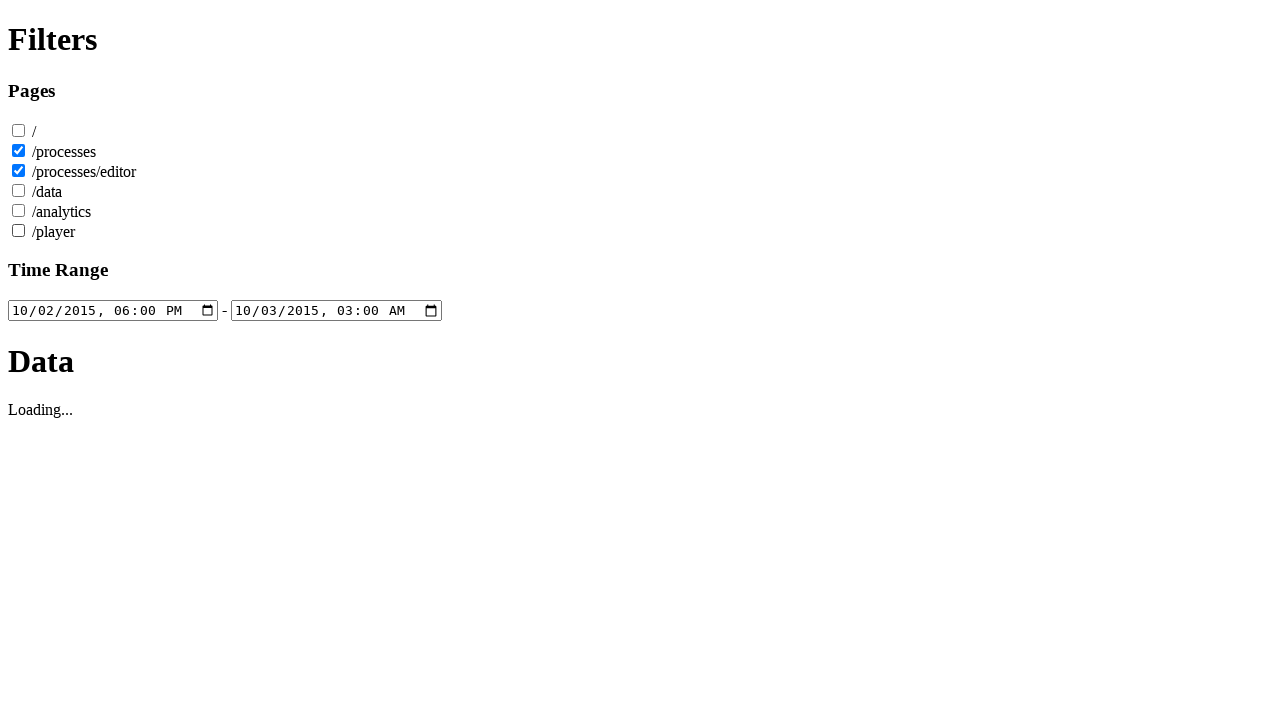

Located Stats section heading
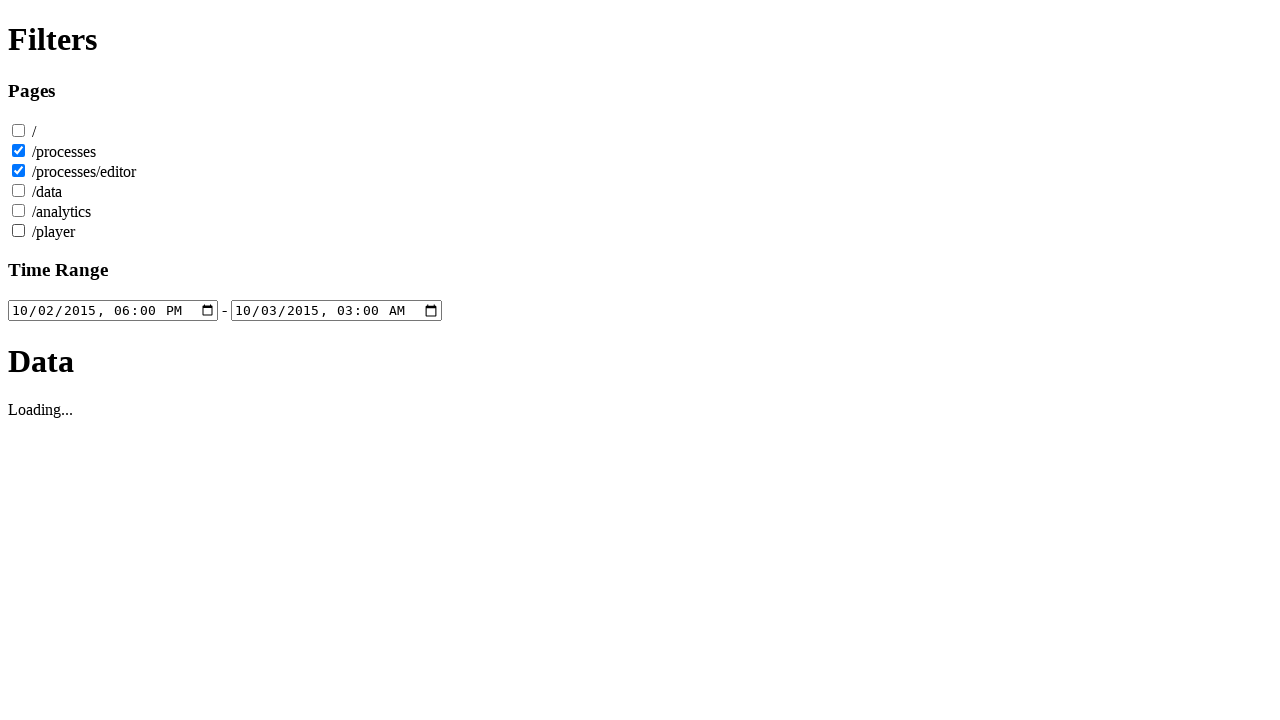

Scrolled to Stats section
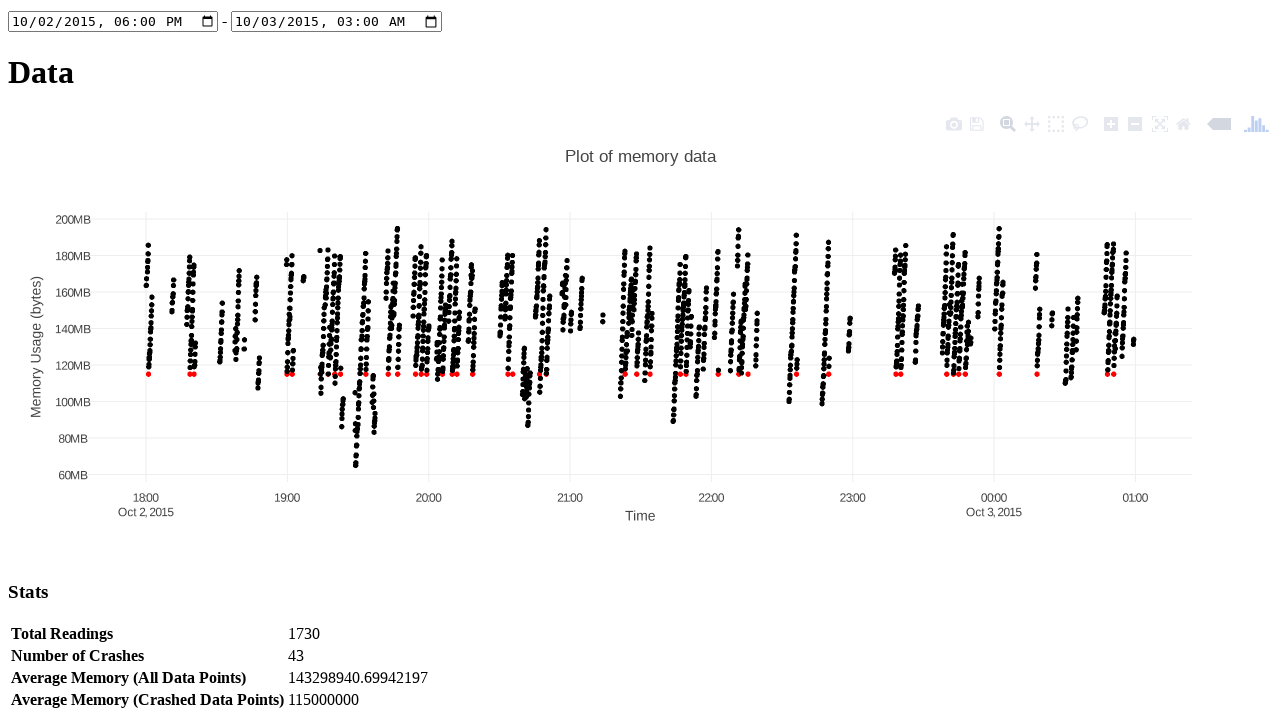

Statistics table rows are now visible
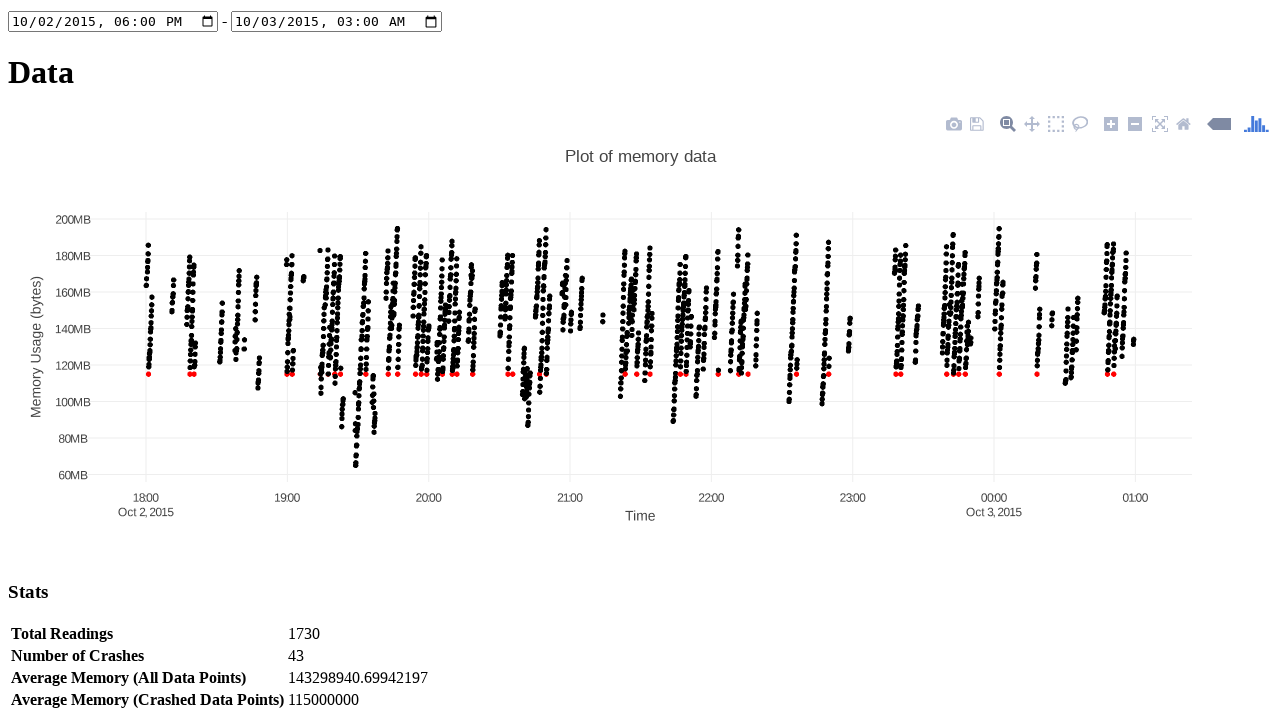

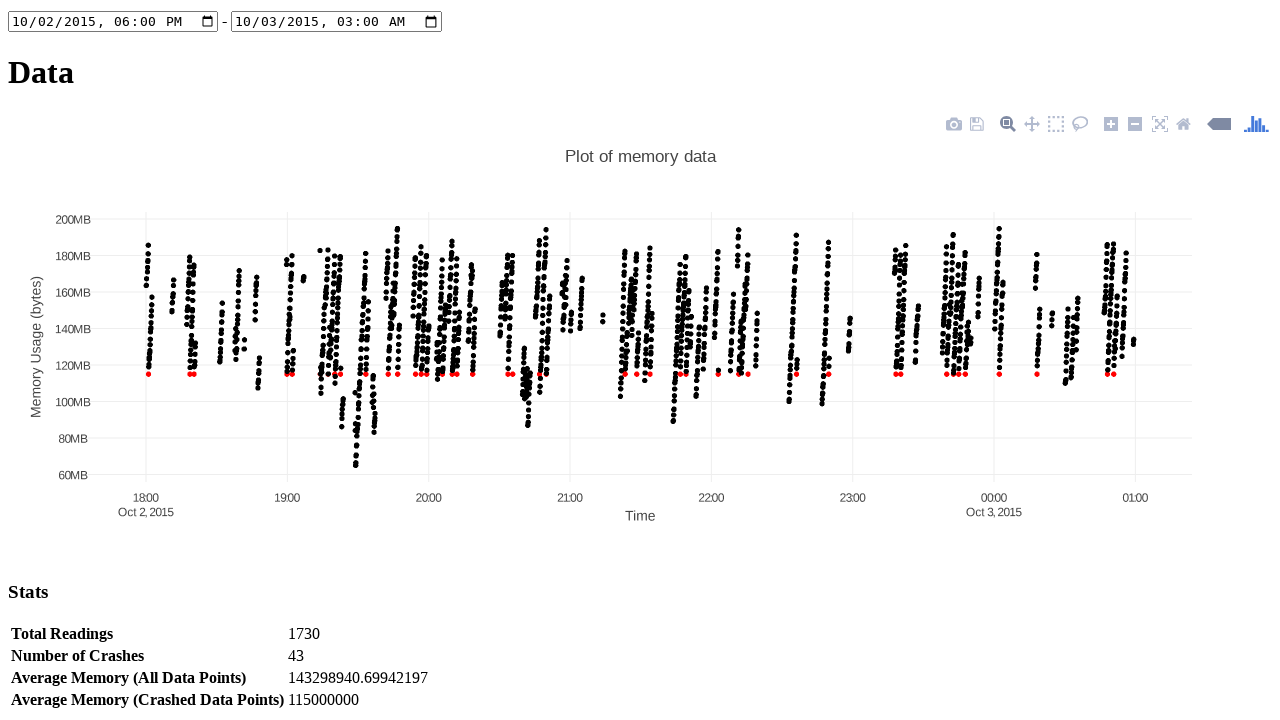